Tests that clicking Clear completed removes completed items from the list

Starting URL: https://demo.playwright.dev/todomvc

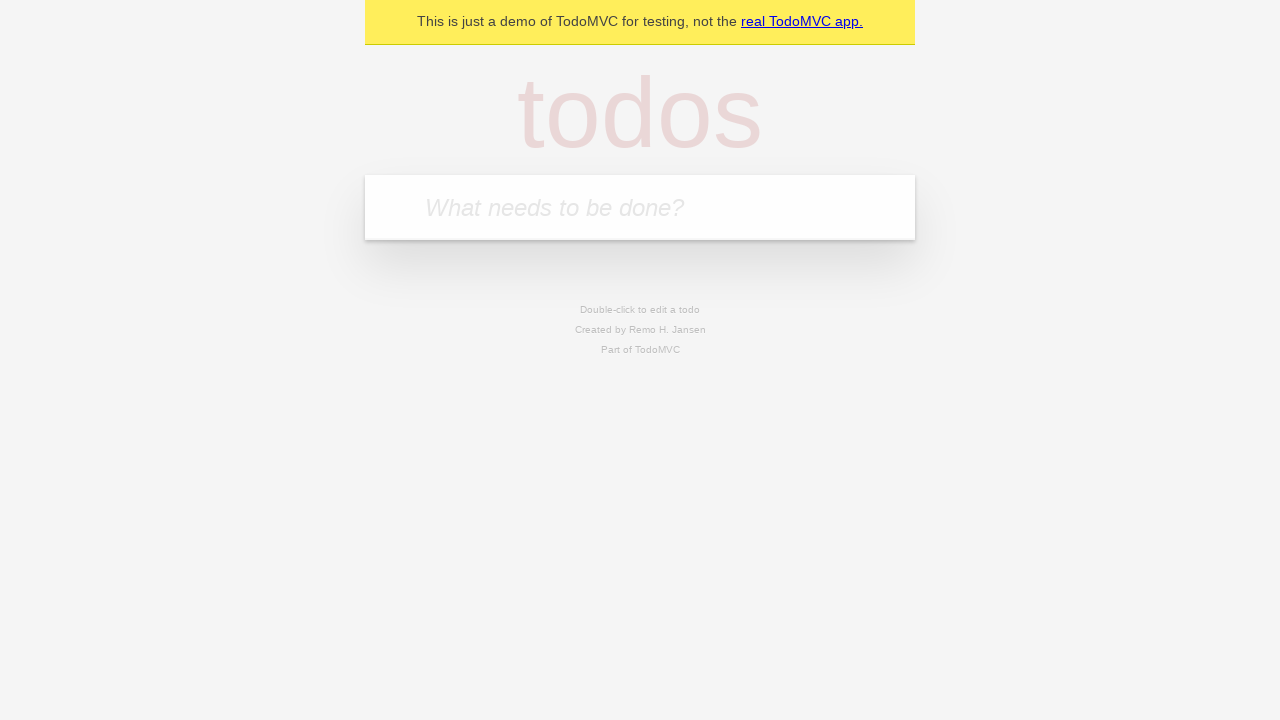

Filled todo input with 'buy some cheese' on internal:attr=[placeholder="What needs to be done?"i]
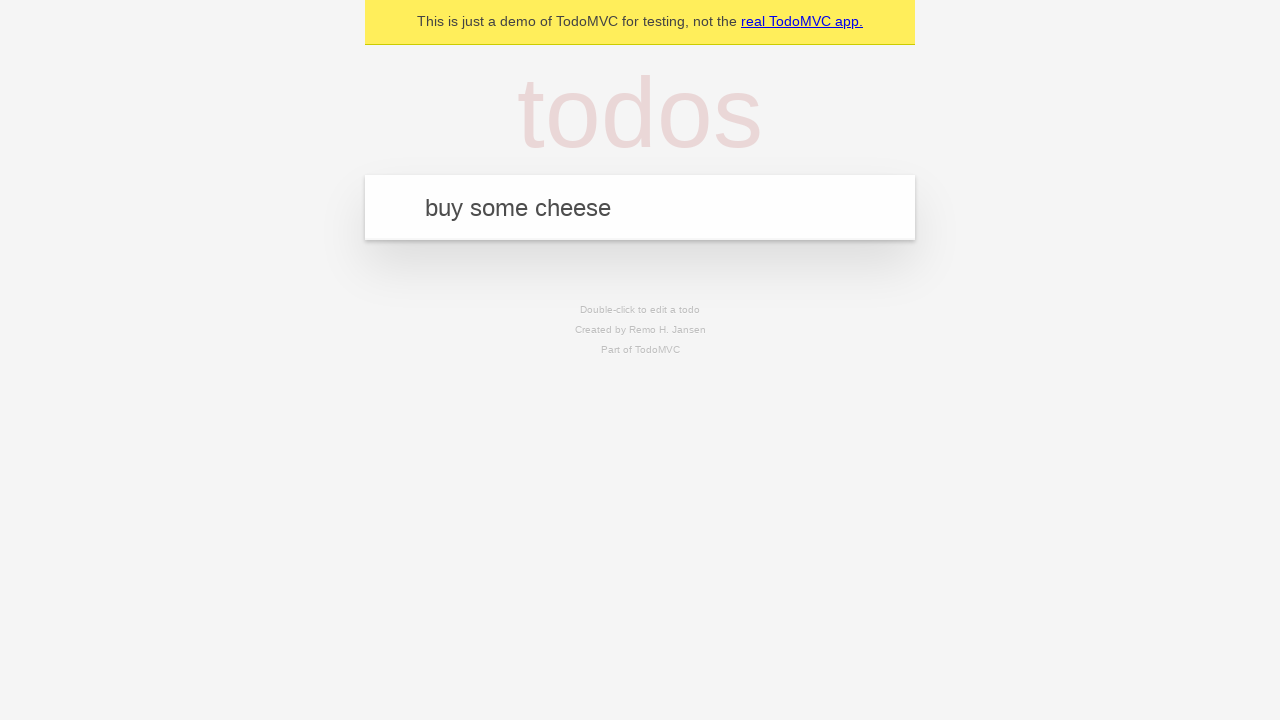

Pressed Enter to add 'buy some cheese' to the todo list on internal:attr=[placeholder="What needs to be done?"i]
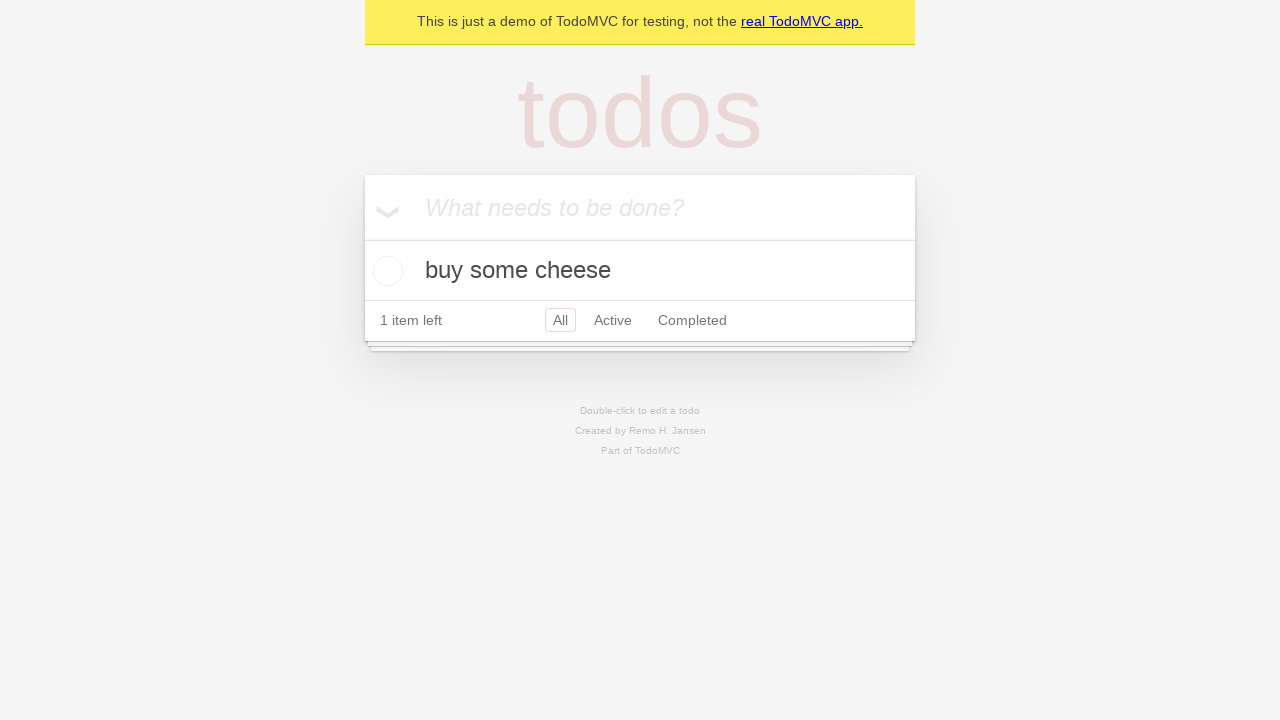

Filled todo input with 'feed the cat' on internal:attr=[placeholder="What needs to be done?"i]
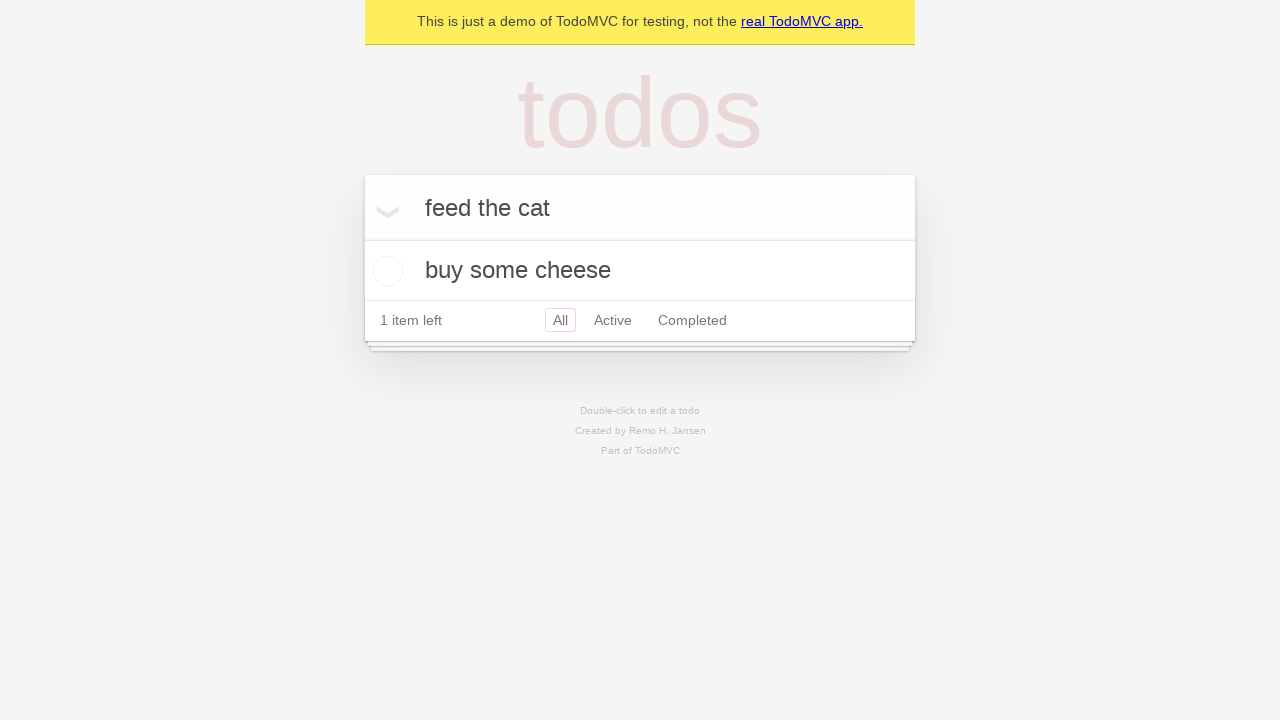

Pressed Enter to add 'feed the cat' to the todo list on internal:attr=[placeholder="What needs to be done?"i]
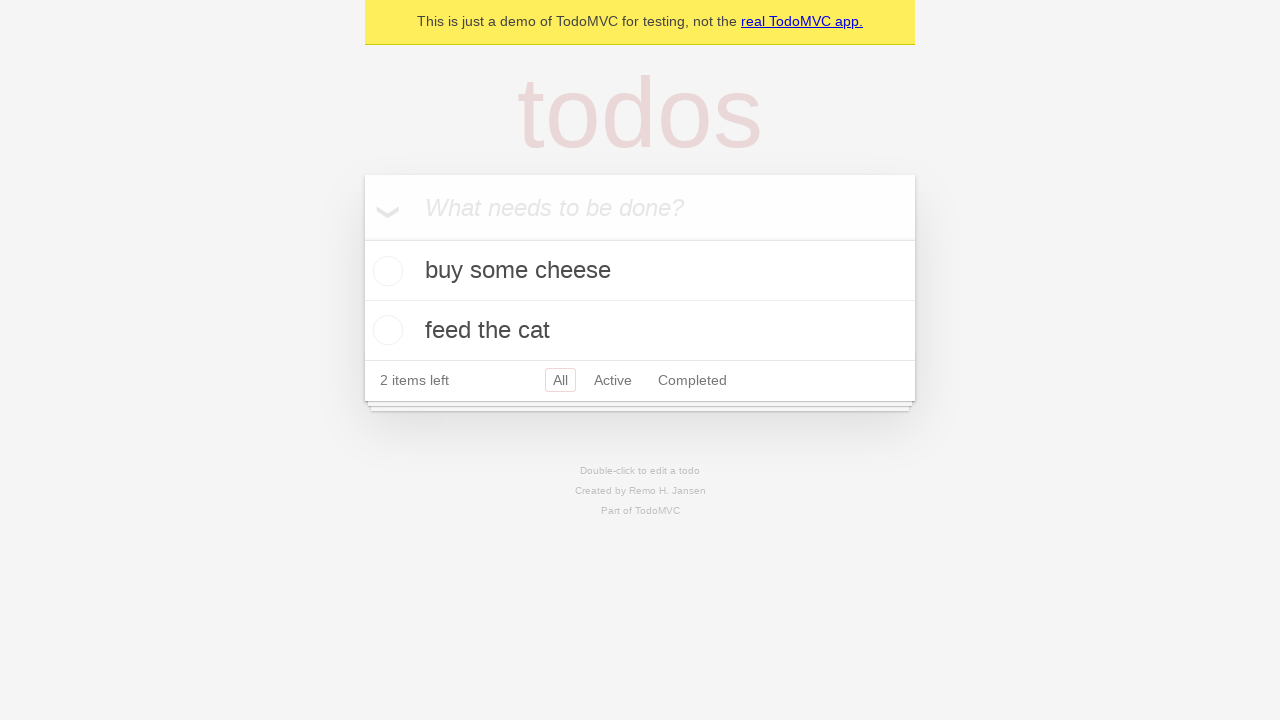

Filled todo input with 'book a doctors appointment' on internal:attr=[placeholder="What needs to be done?"i]
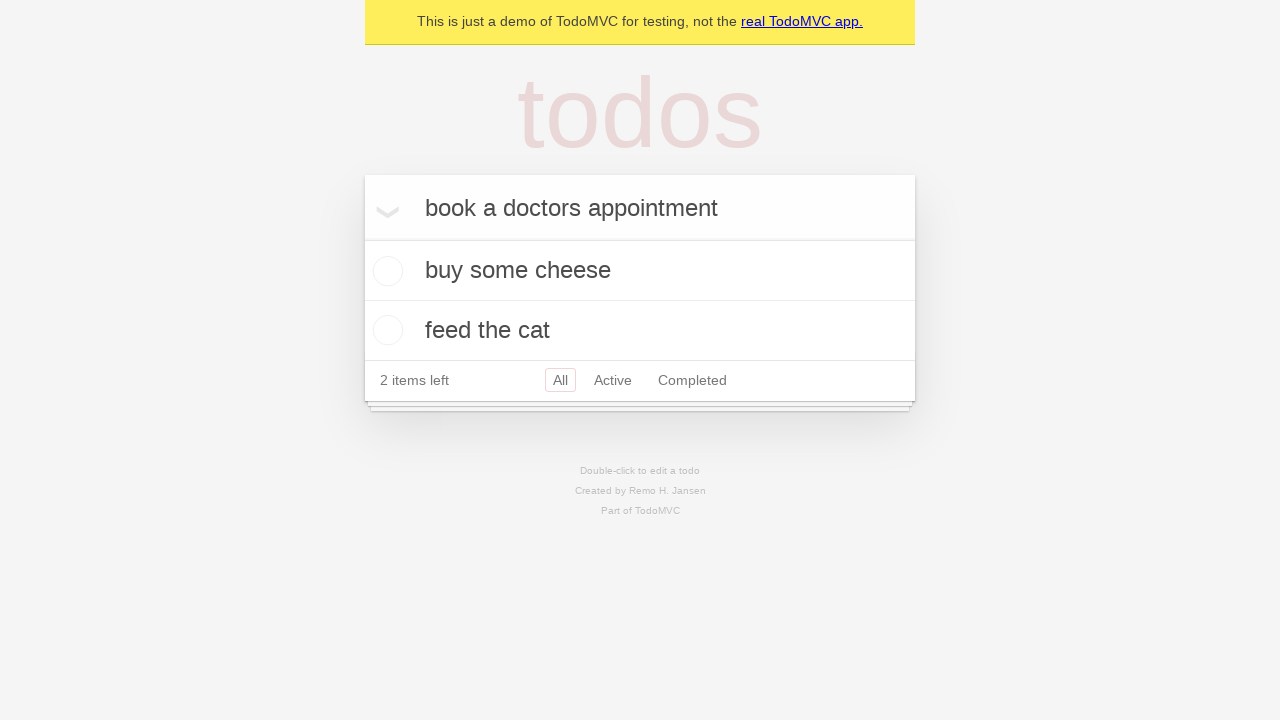

Pressed Enter to add 'book a doctors appointment' to the todo list on internal:attr=[placeholder="What needs to be done?"i]
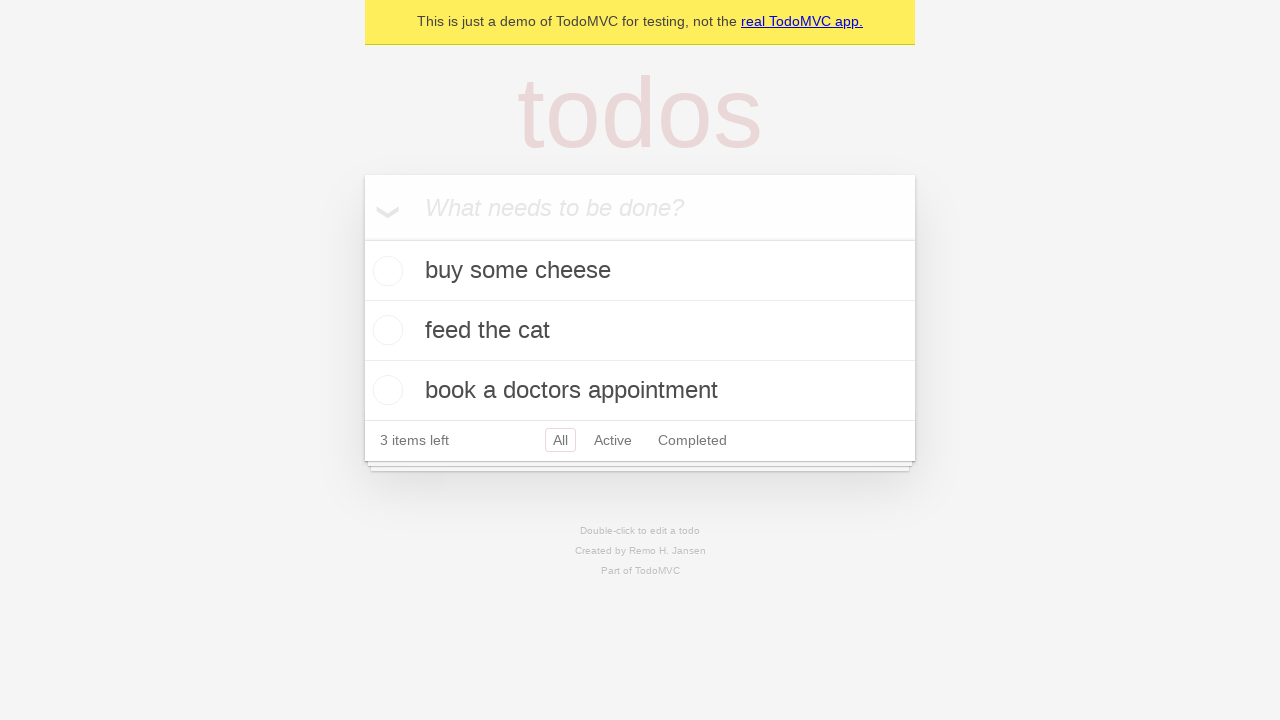

Waited for 3 todo items to be loaded
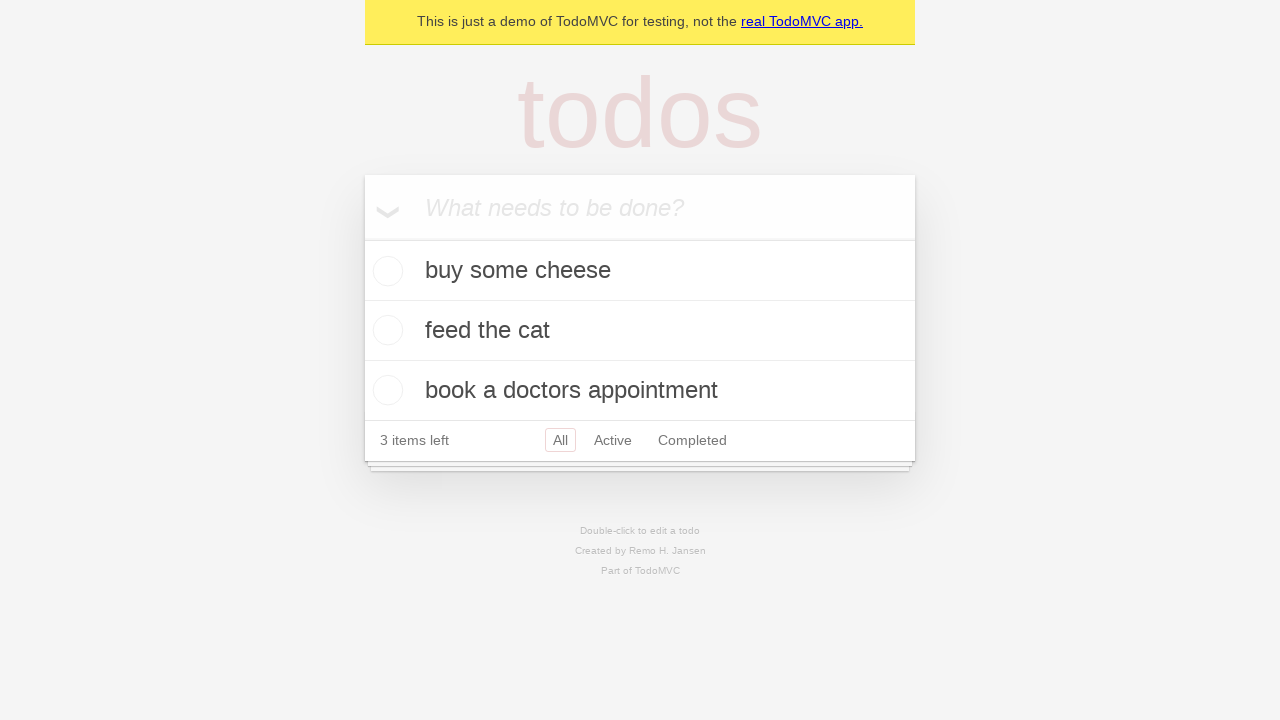

Checked the second todo item (feed the cat) at (385, 330) on internal:testid=[data-testid="todo-item"s] >> nth=1 >> internal:role=checkbox
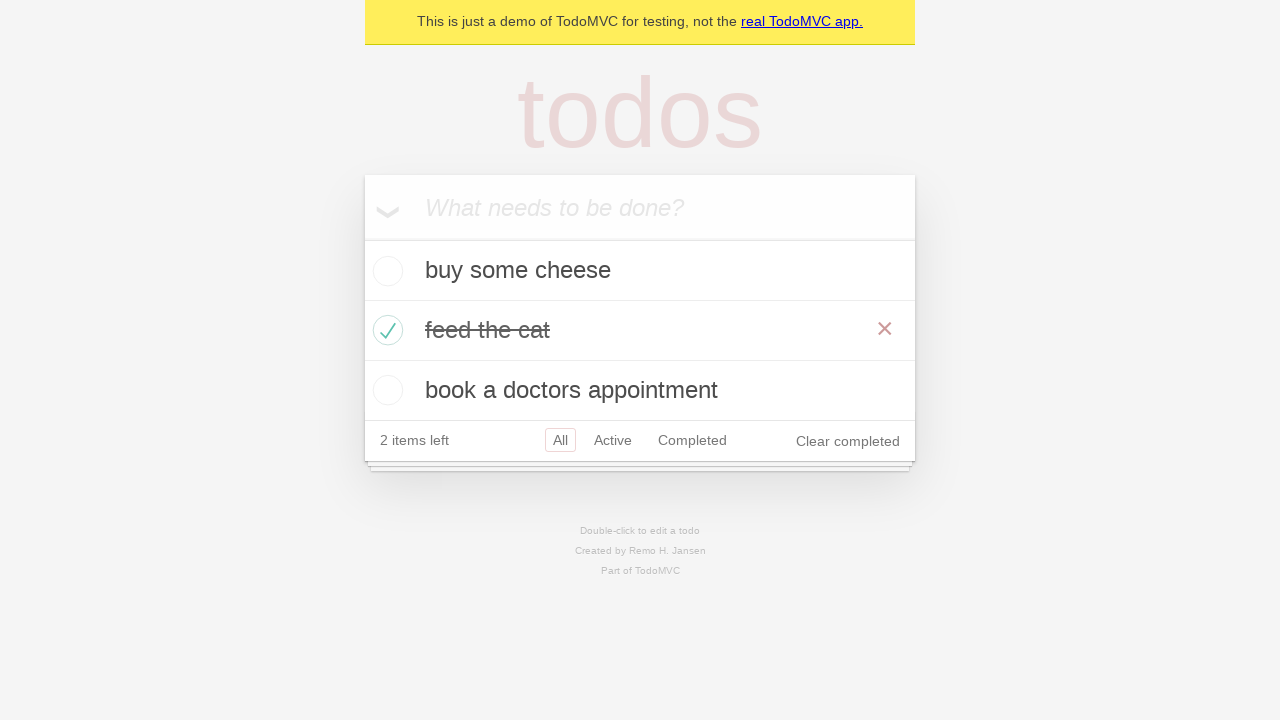

Clicked 'Clear completed' button to remove completed items at (848, 441) on internal:role=button[name="Clear completed"i]
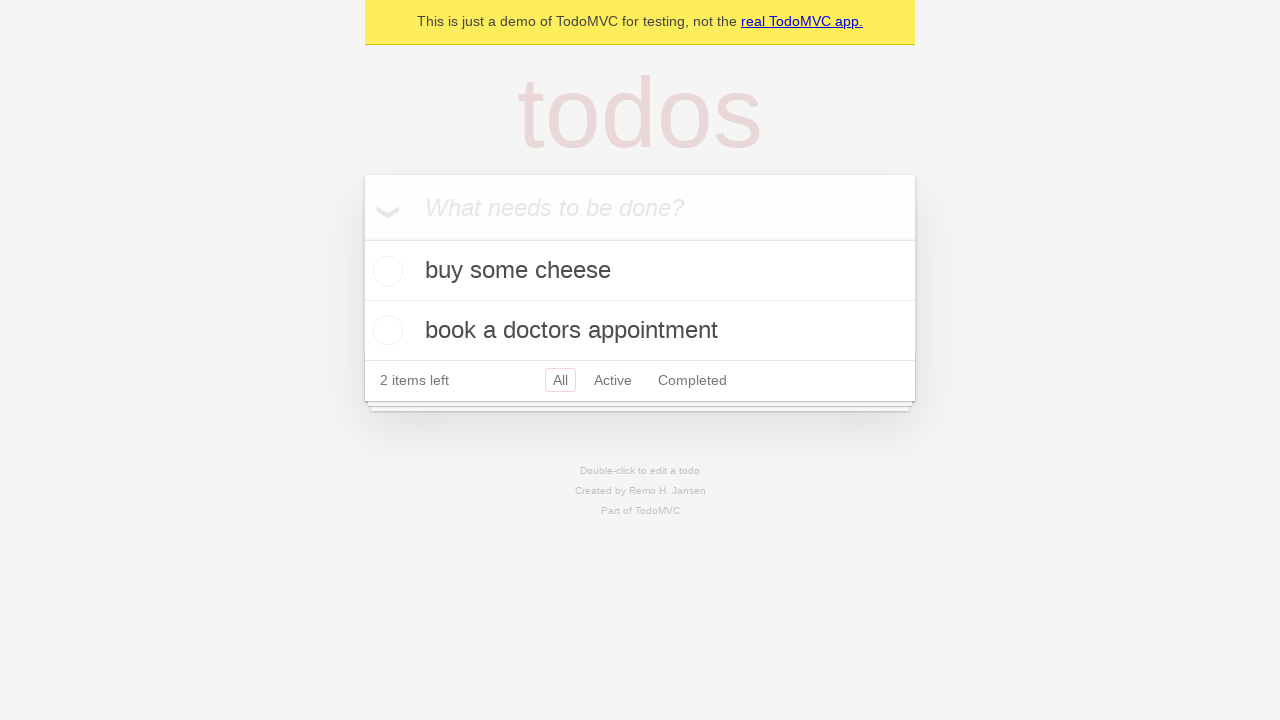

Verified that completed item was removed, 2 items remaining
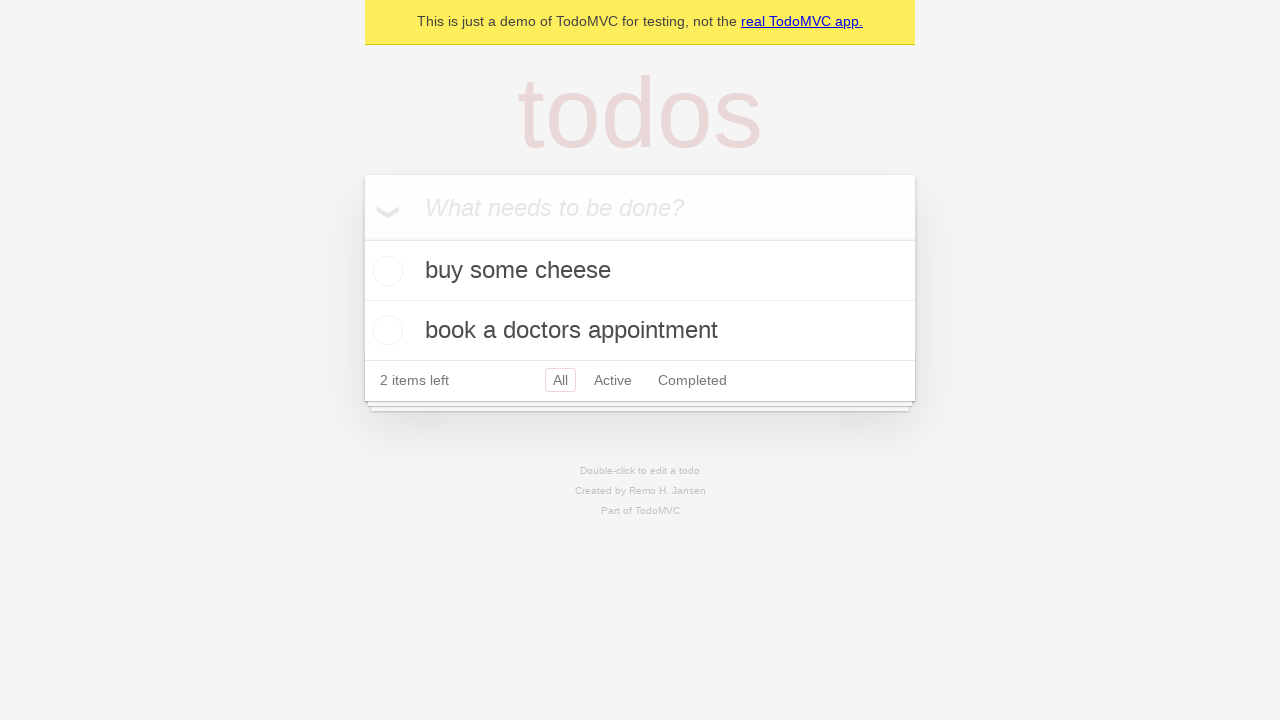

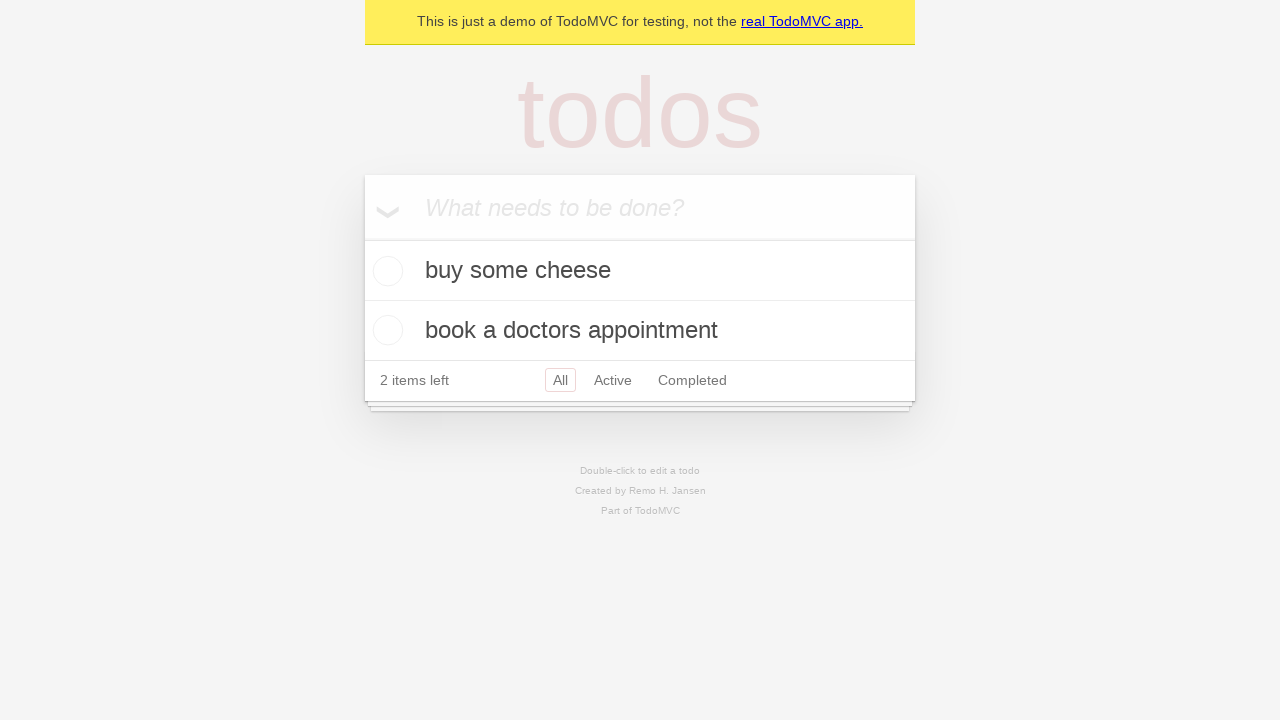